Tests login error message validation by entering incorrect credentials and verifying the error message displayed

Starting URL: https://login1.nextbasecrm.com

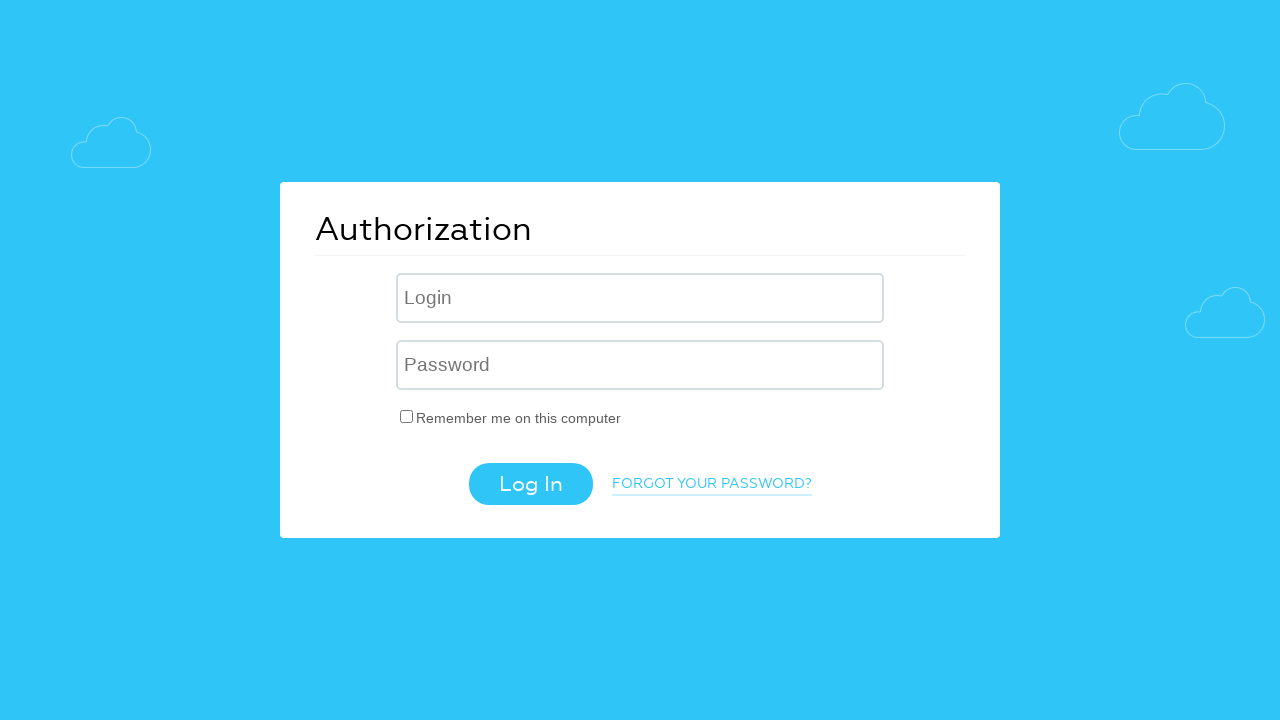

Entered incorrect username in login field on .login-inp
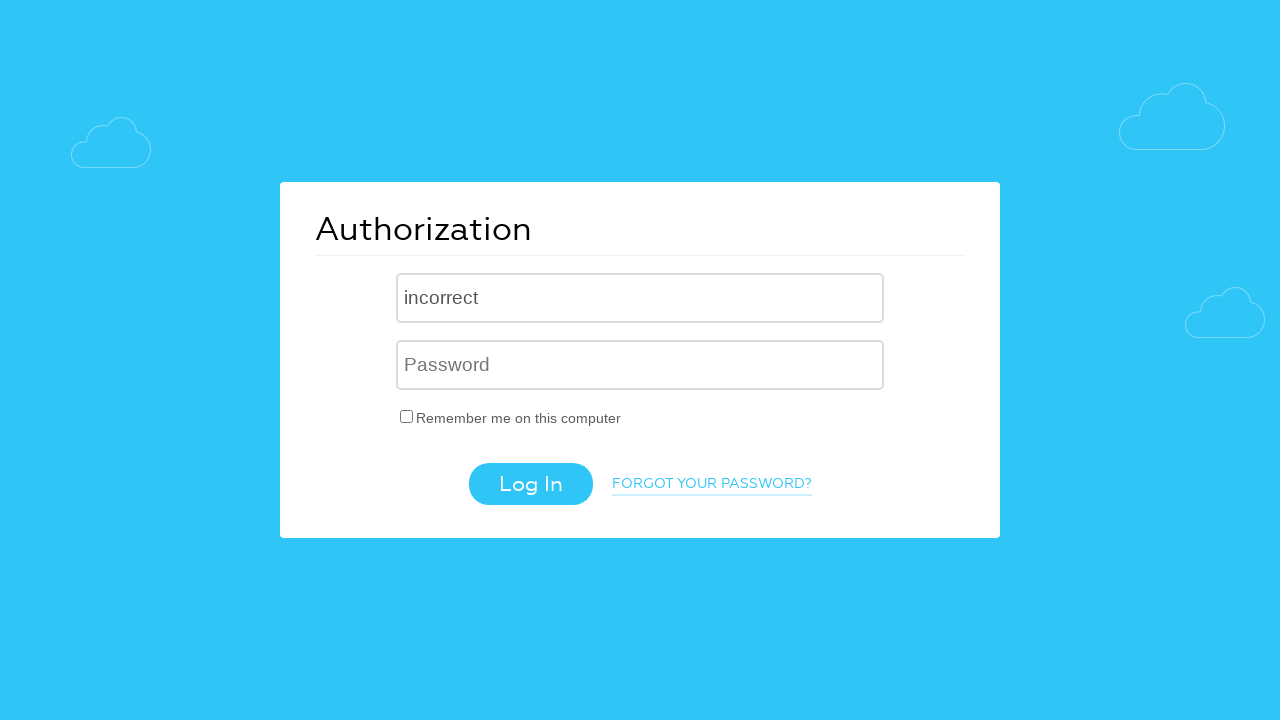

Clicked login button to trigger error at (530, 484) on .login-btn
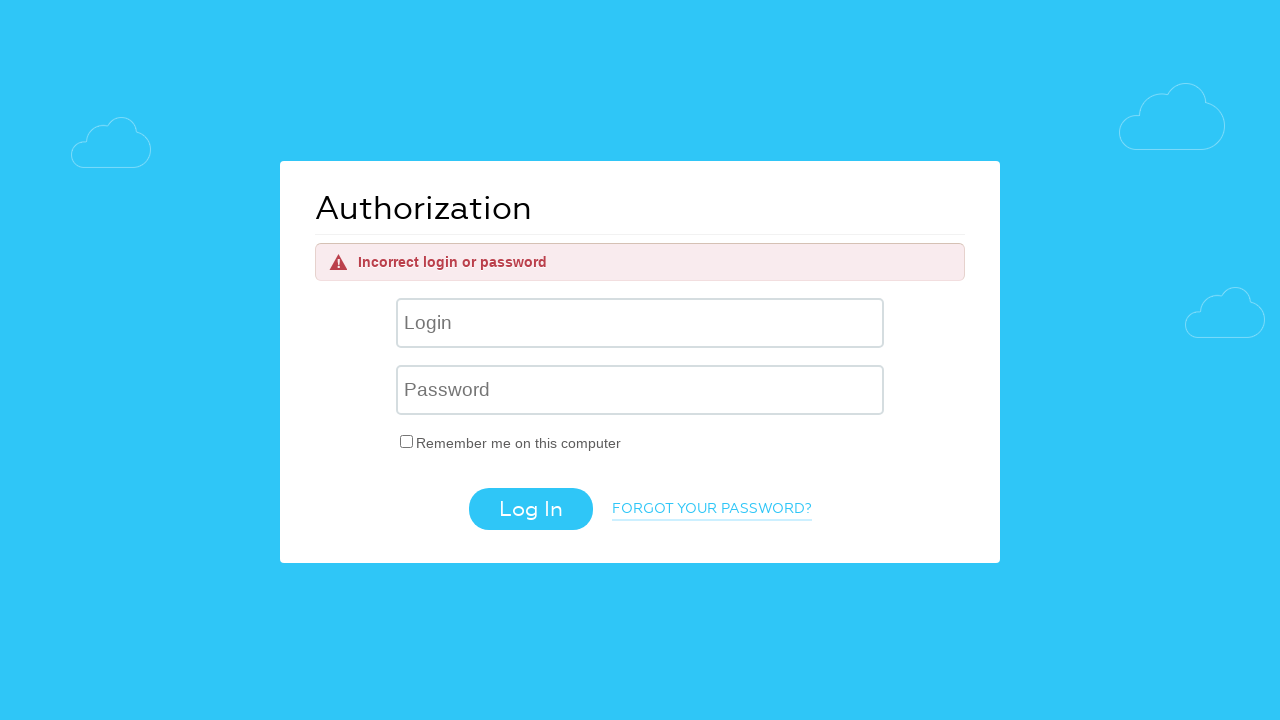

Login error message appeared on page
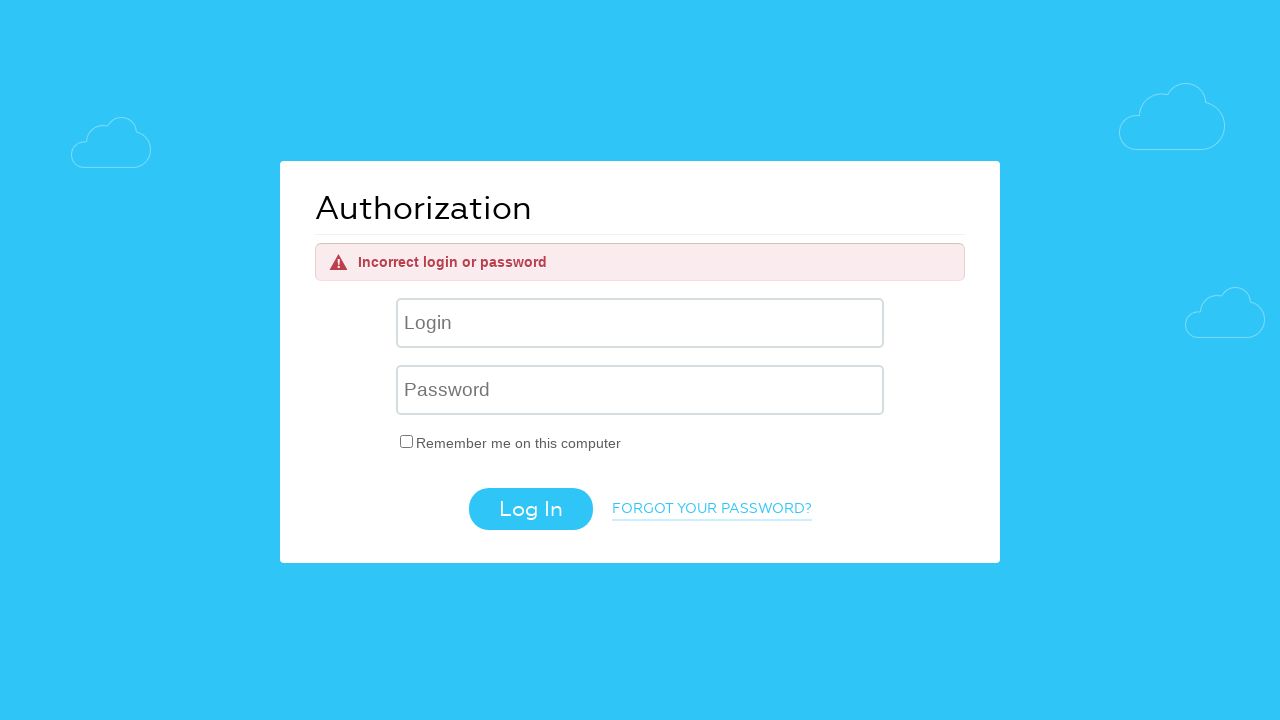

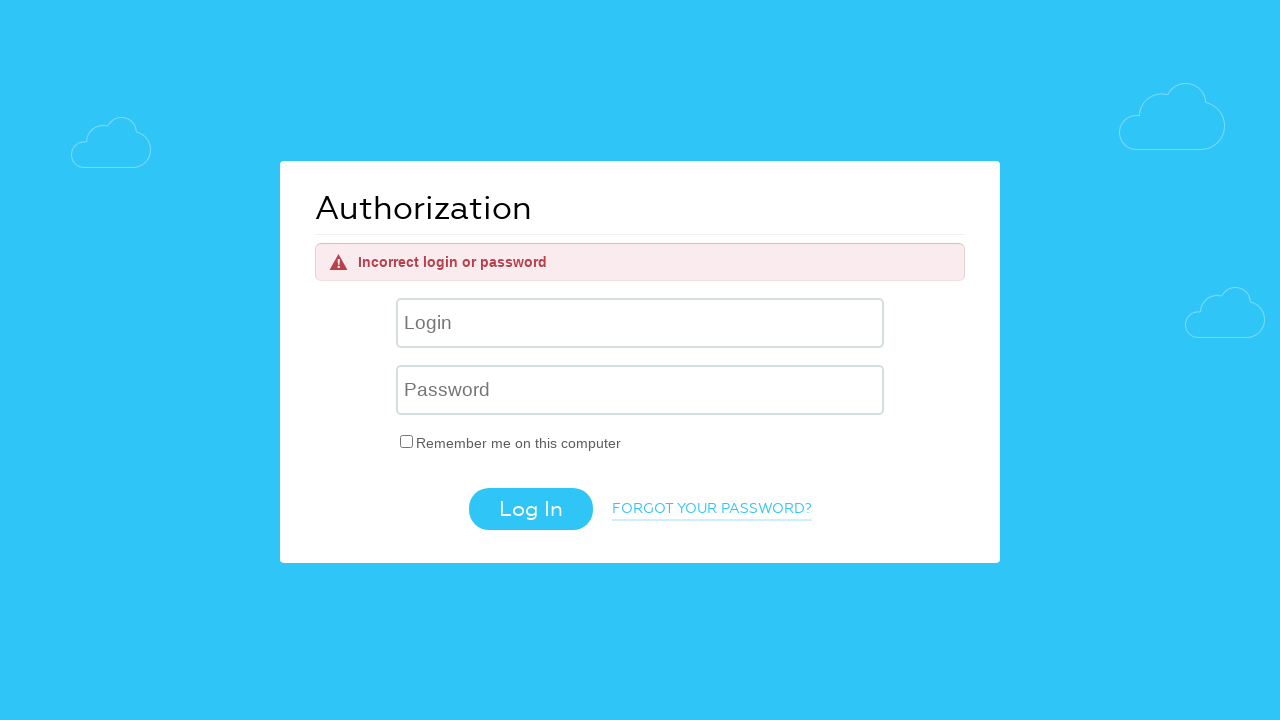